Tests displaying jQuery Growl notification messages on a page by injecting jQuery, jQuery Growl library, and styles, then triggering growl notifications

Starting URL: http://the-internet.herokuapp.com

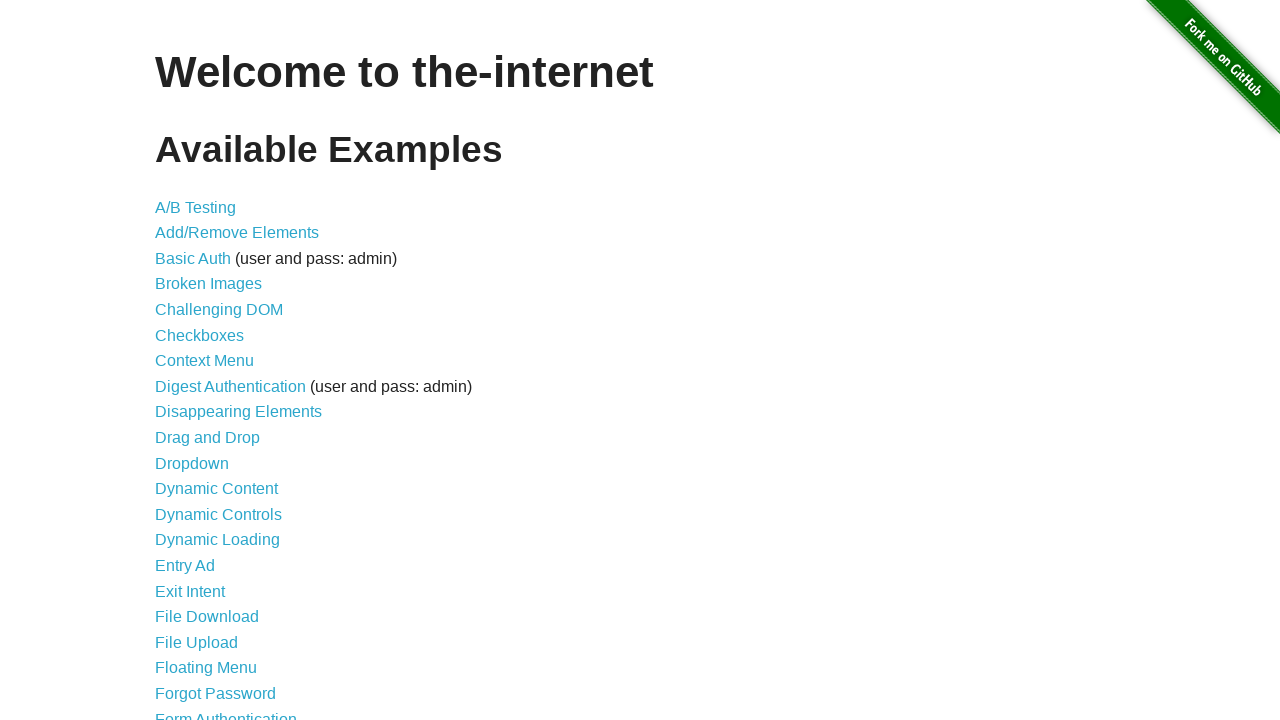

Injected jQuery library into page
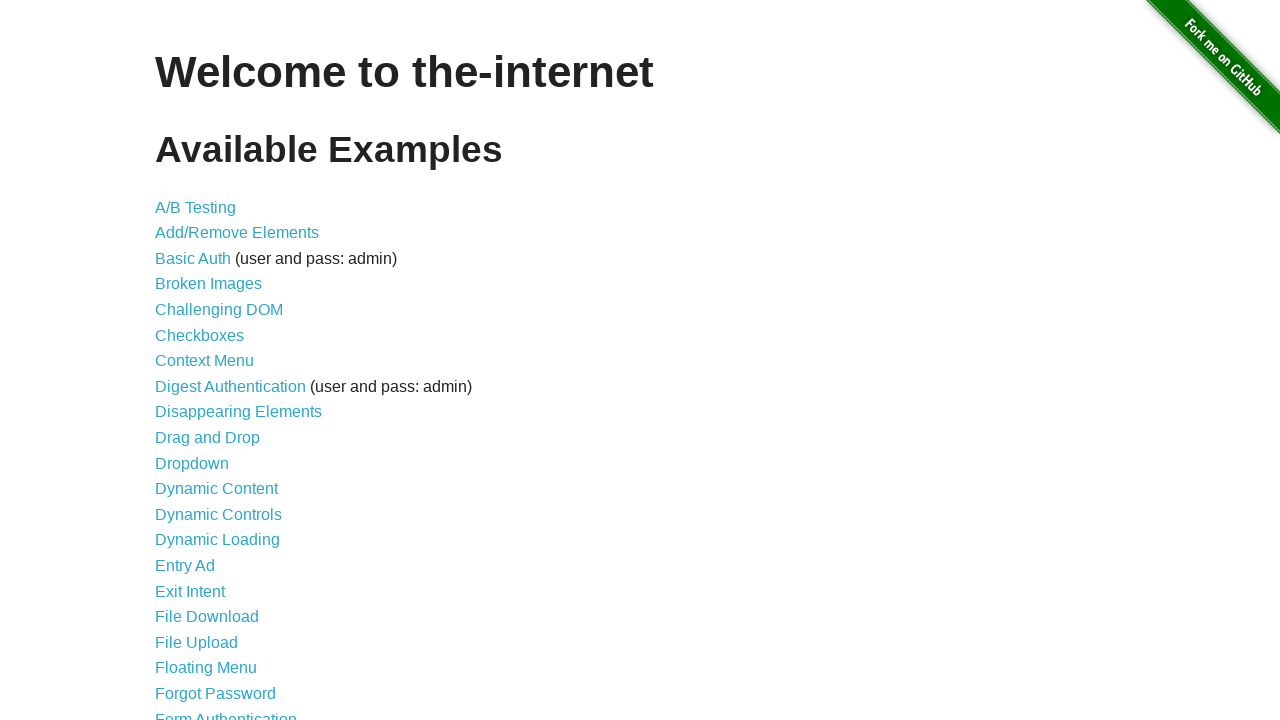

jQuery library loaded successfully
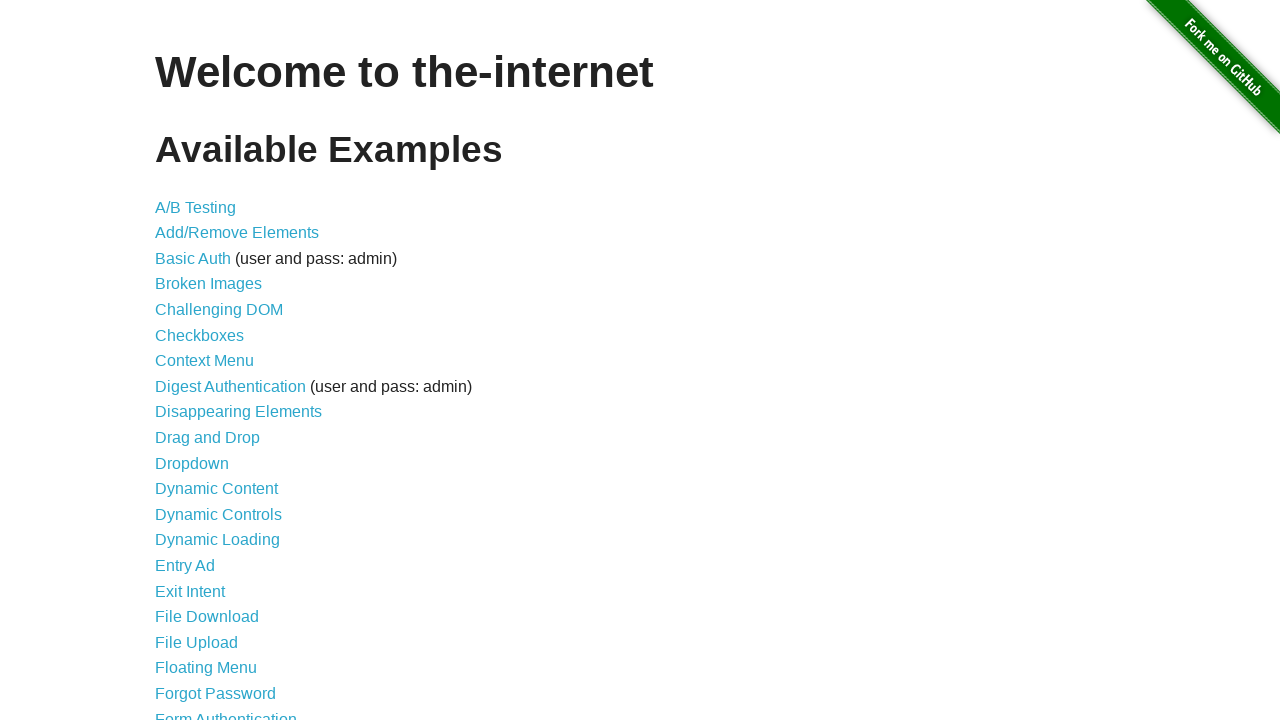

Injected jQuery Growl library
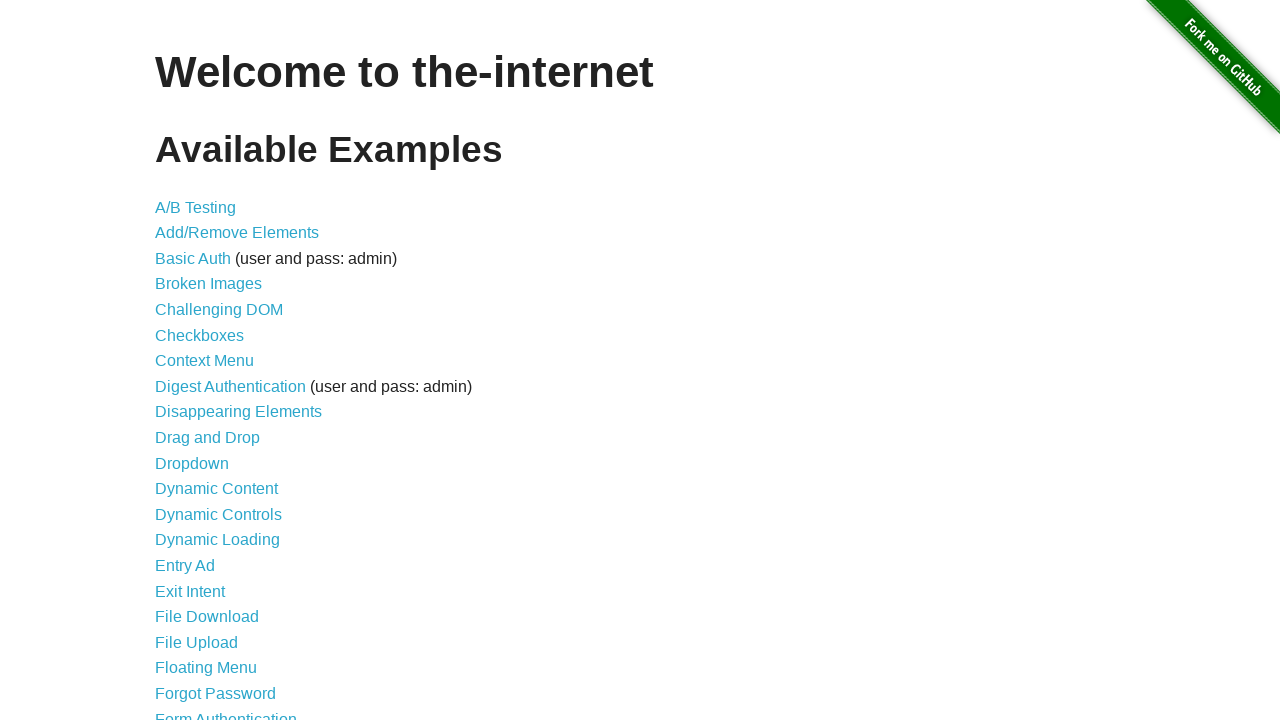

Injected jQuery Growl CSS styles
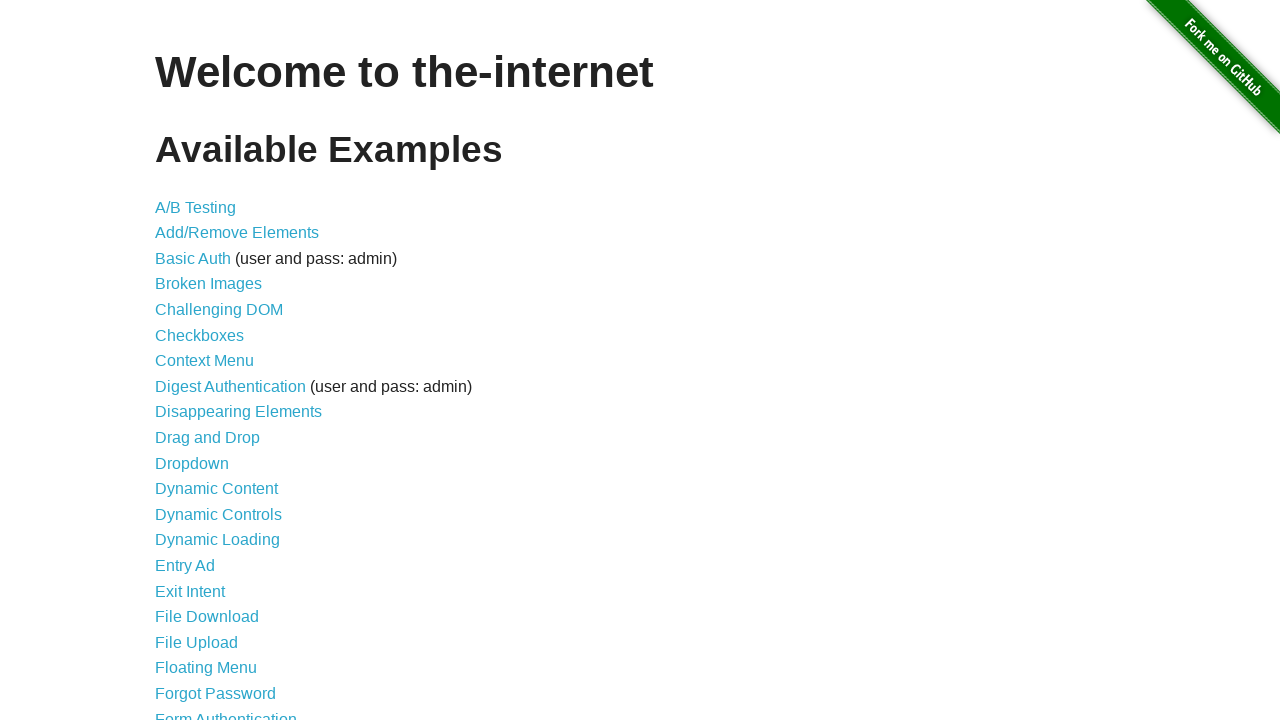

jQuery Growl library loaded successfully
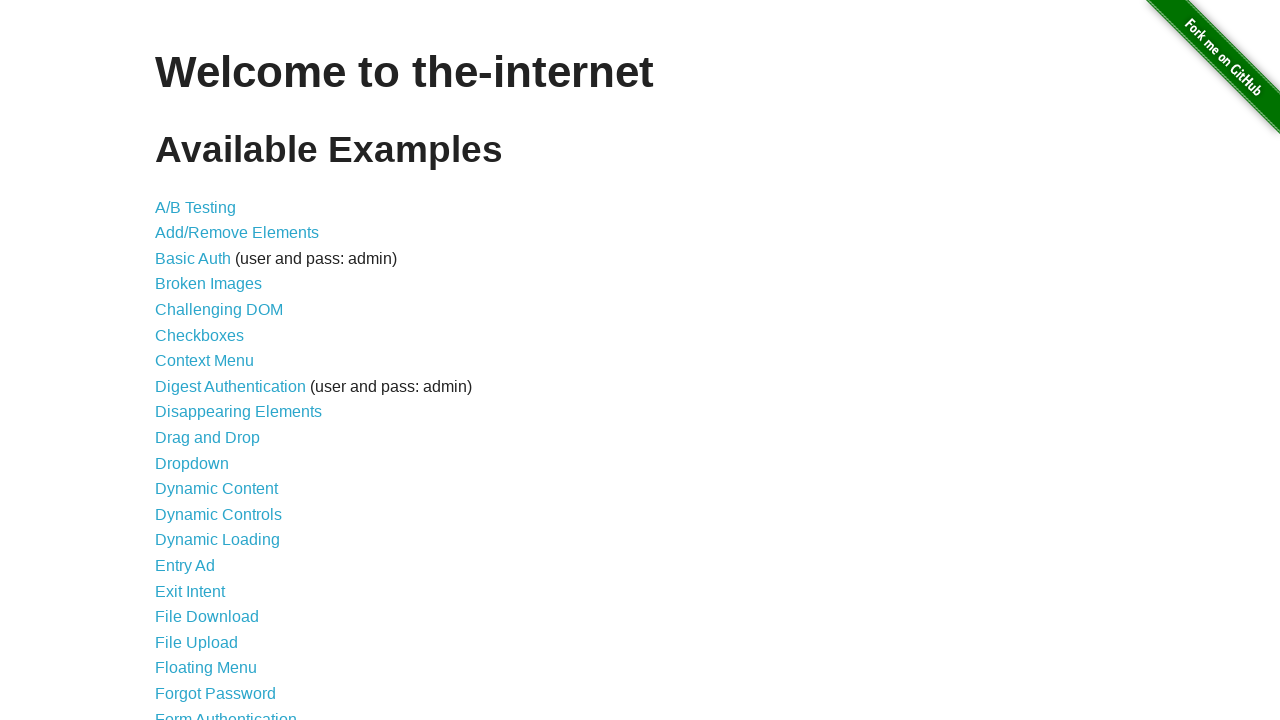

Triggered GET notification growl message
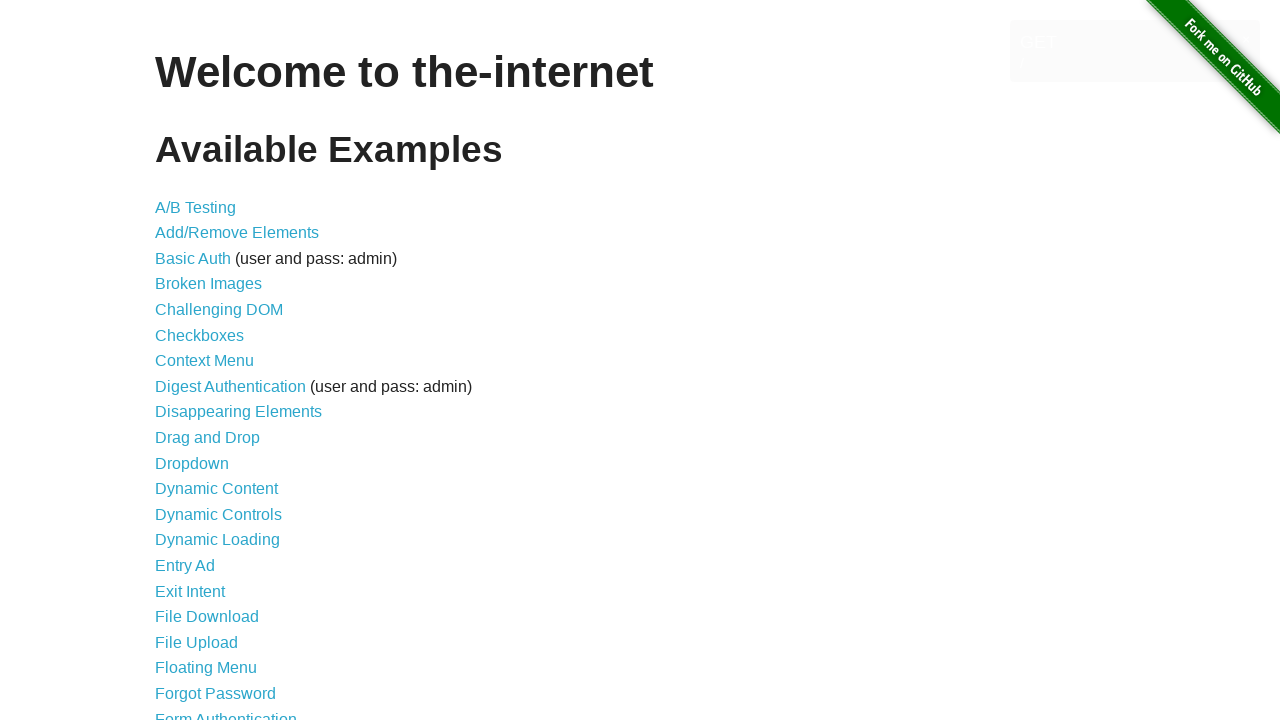

Triggered ERROR notification growl message
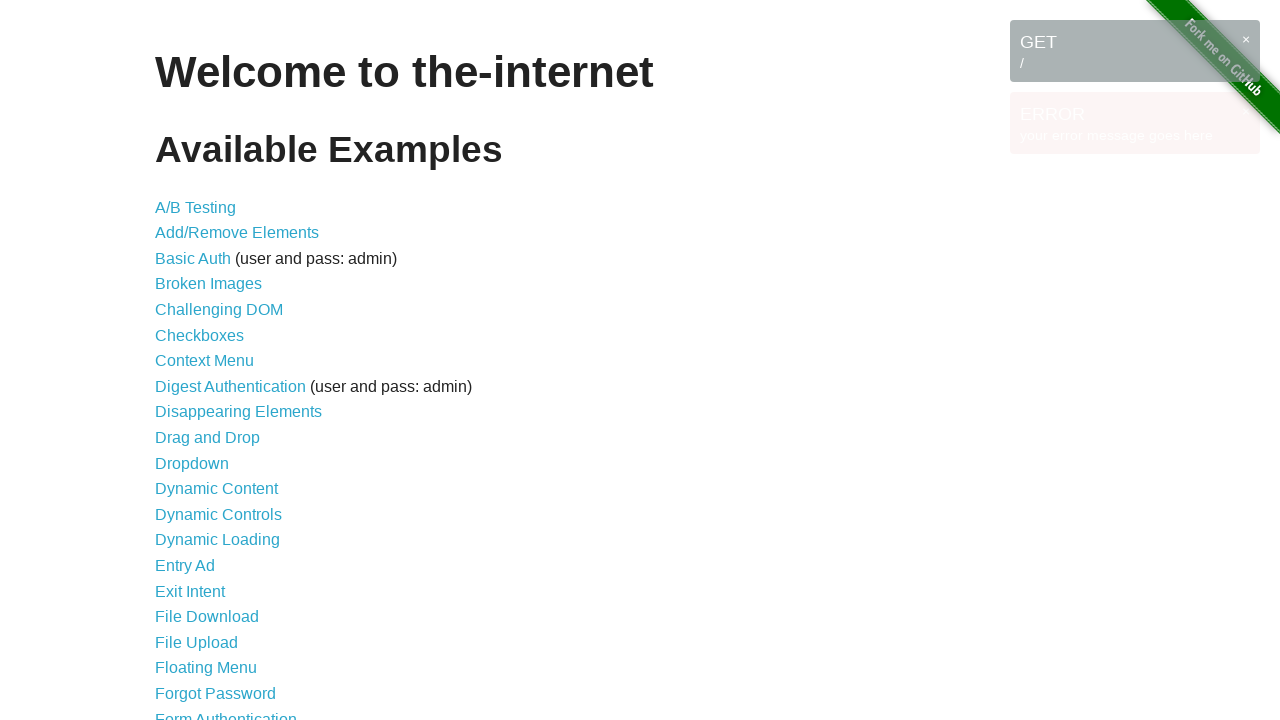

Triggered NOTICE notification growl message
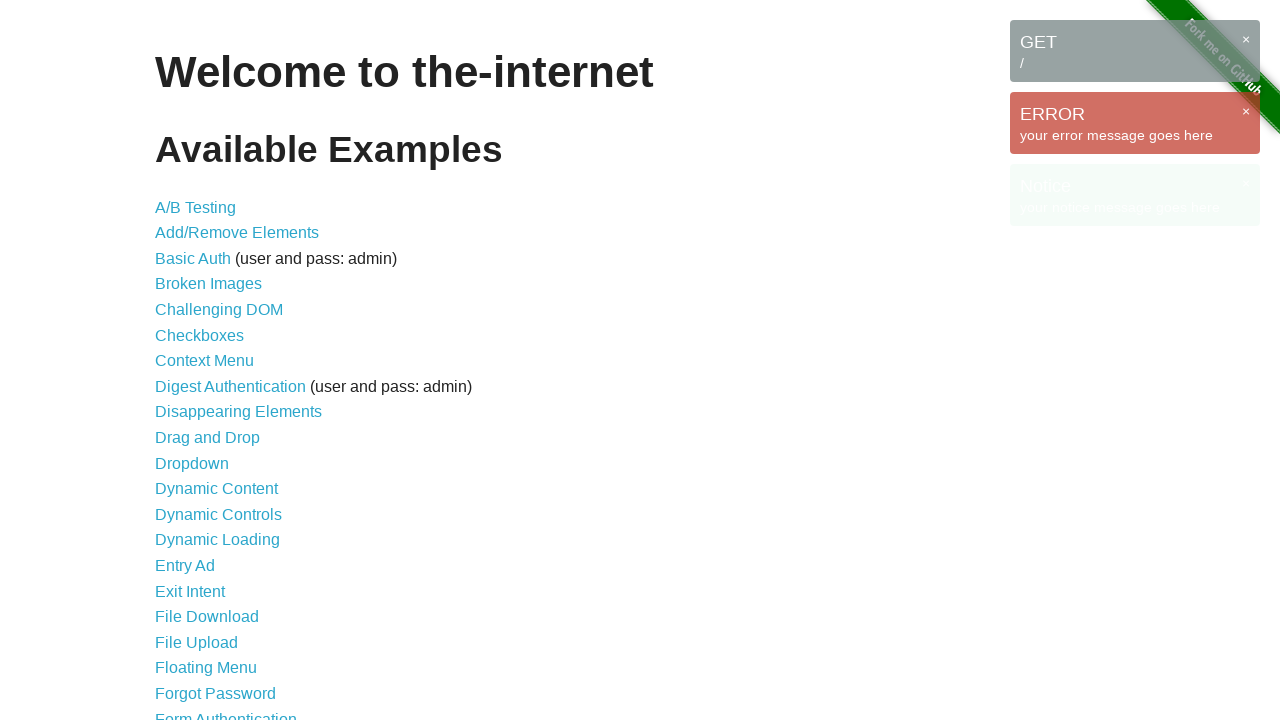

Triggered WARNING notification growl message
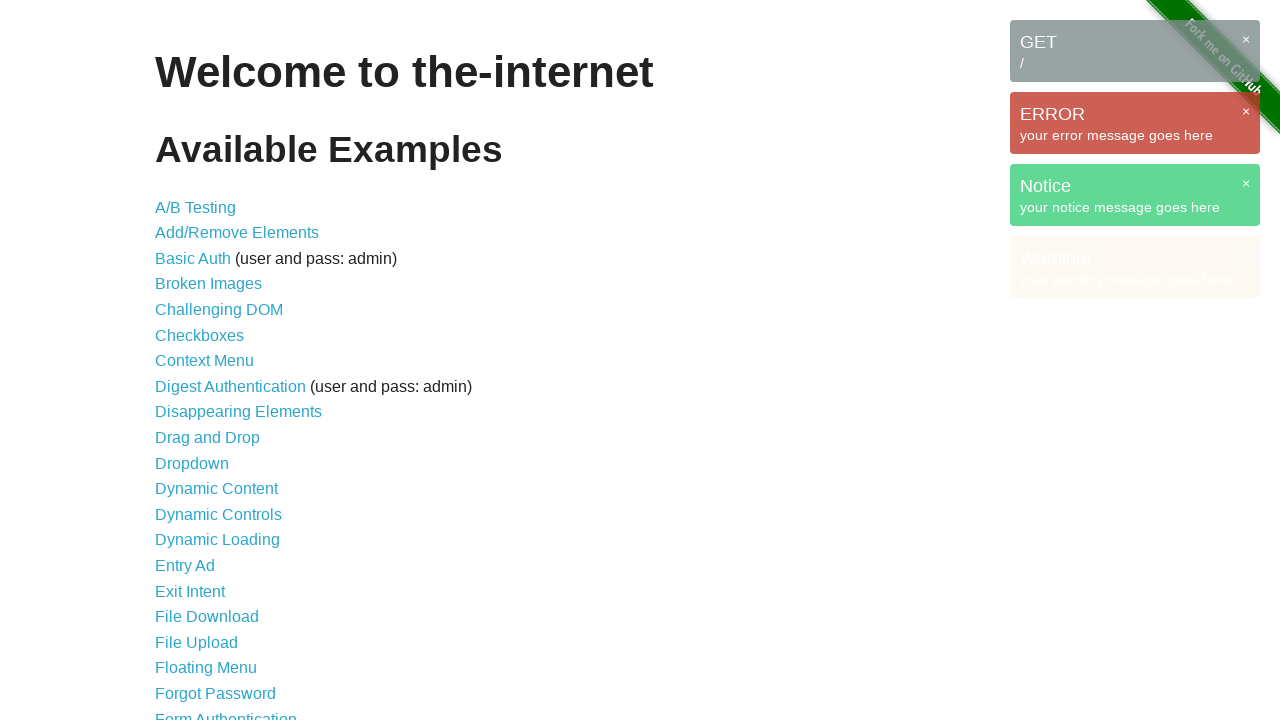

All jQuery Growl notification messages displayed on page
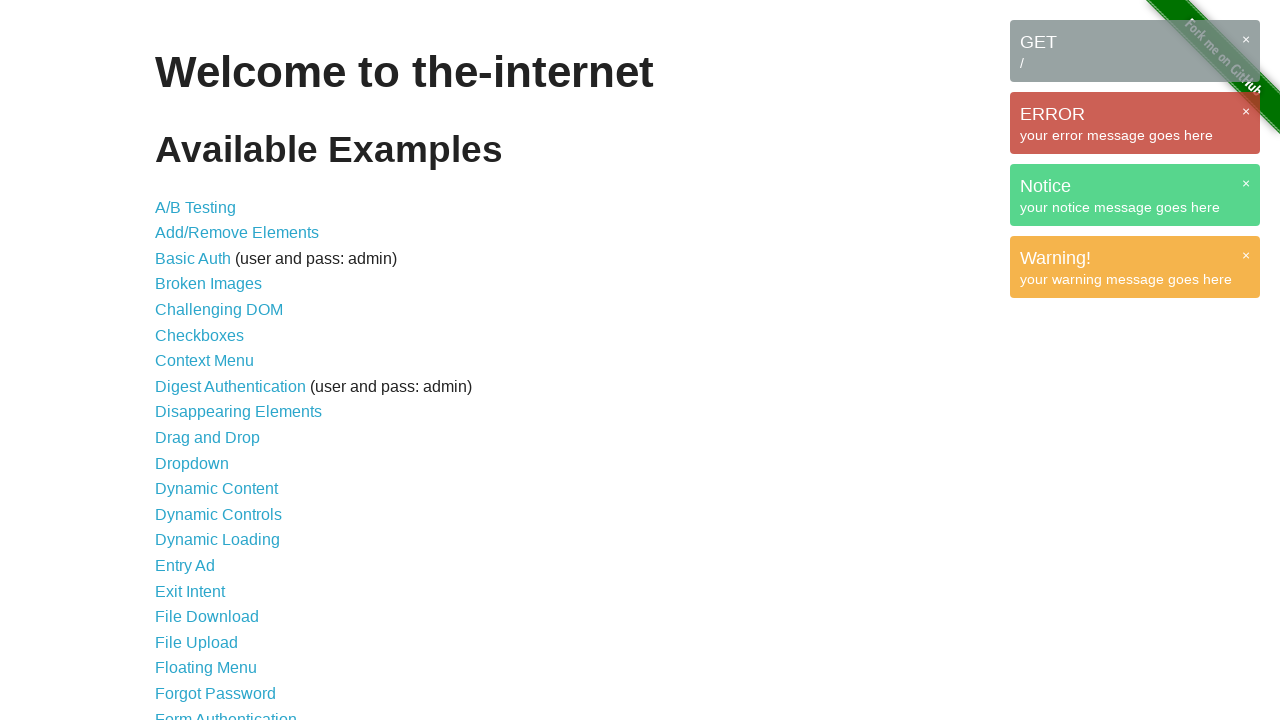

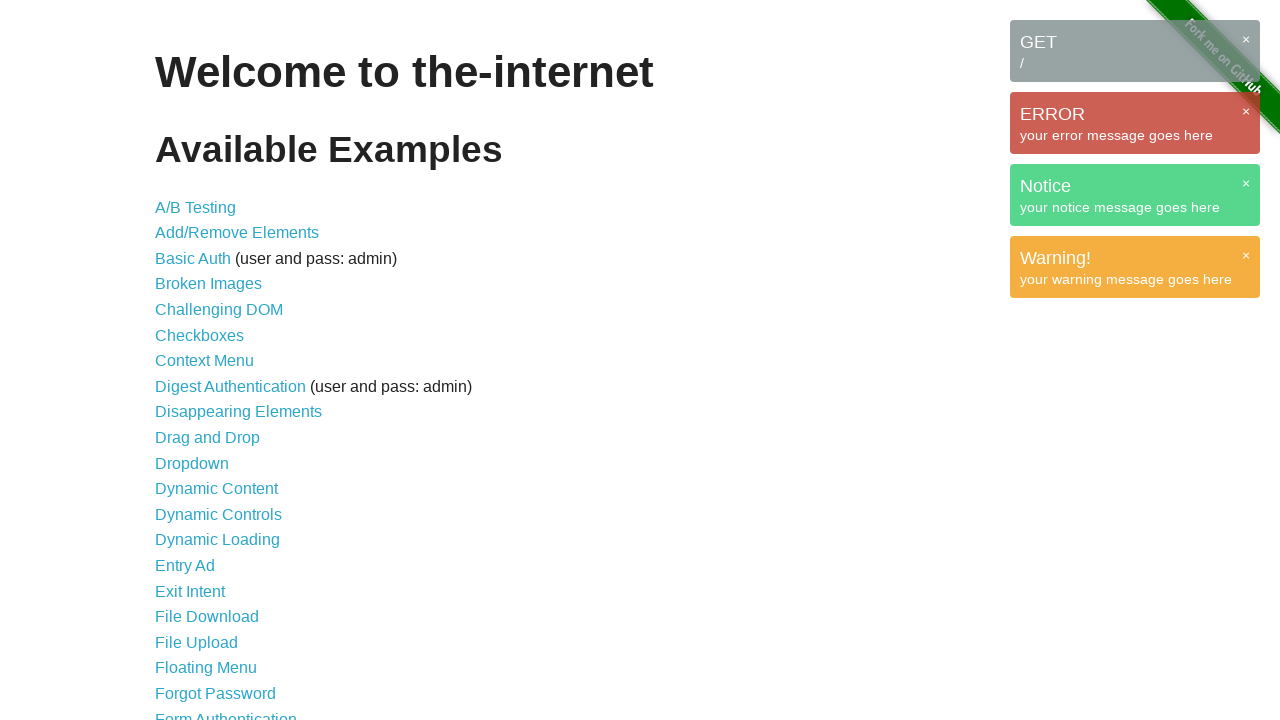